Tests clicking a JavaScript Alert button and accepting the alert dialog, then verifies the result message is displayed correctly.

Starting URL: https://the-internet.herokuapp.com/javascript_alerts

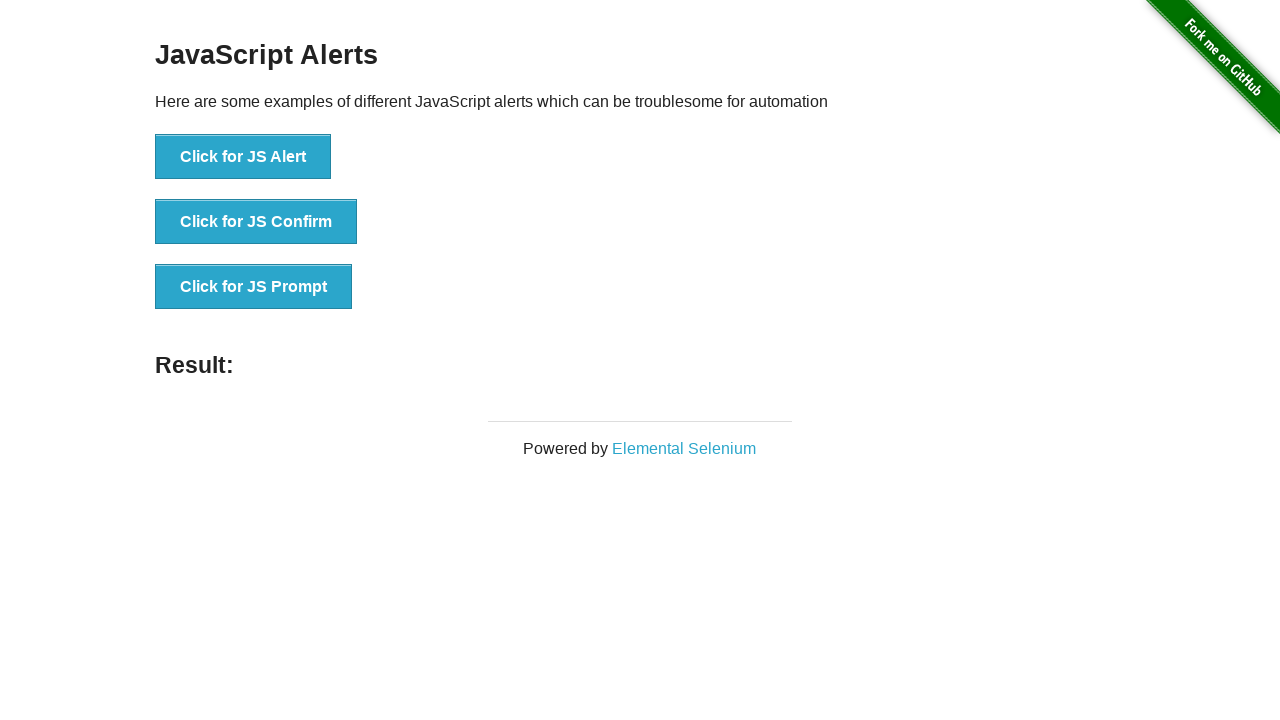

Clicked the JavaScript Alert button at (243, 157) on xpath=//*[@id='content']/div/ul/li[1]/button
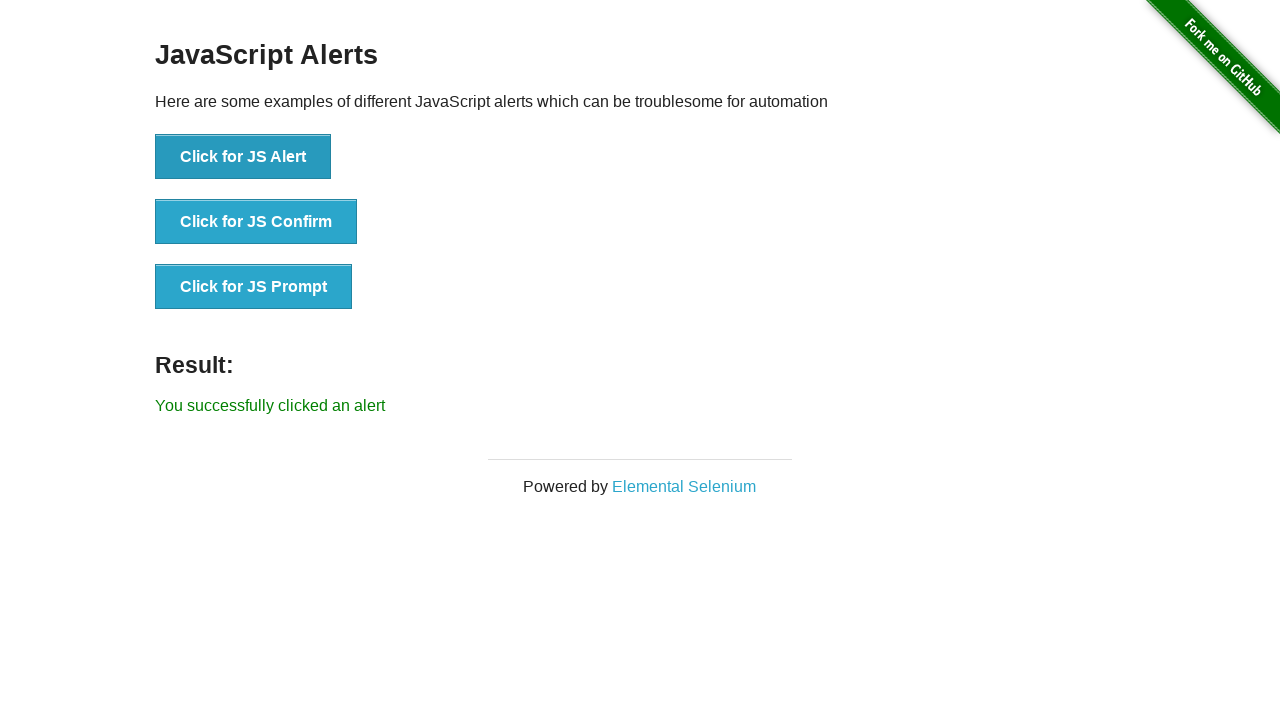

Set up dialog handler to accept alerts
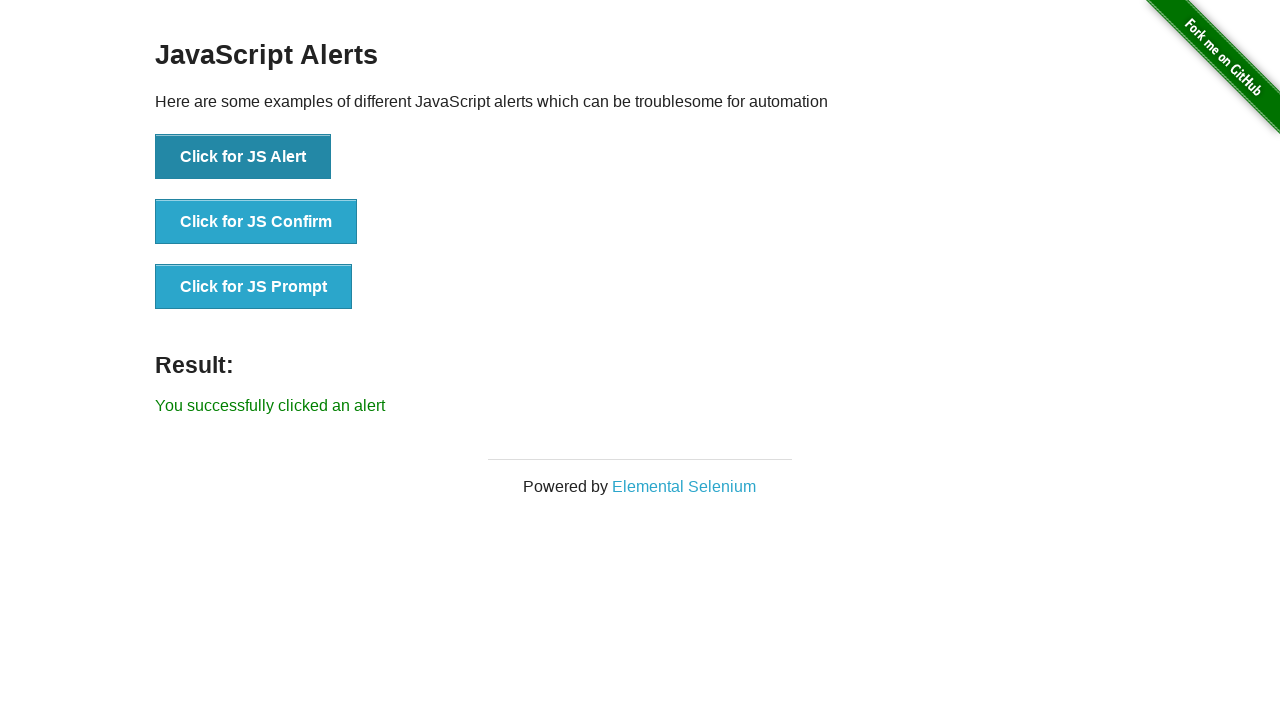

Waited for result message to appear
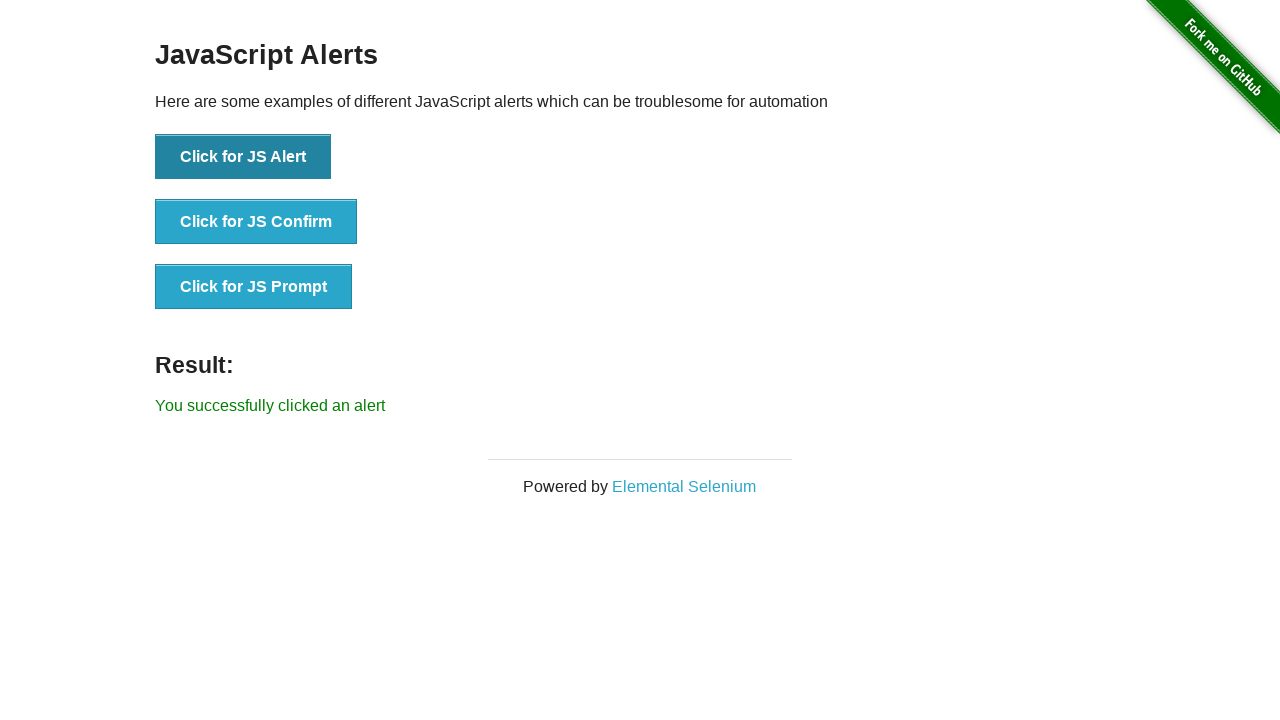

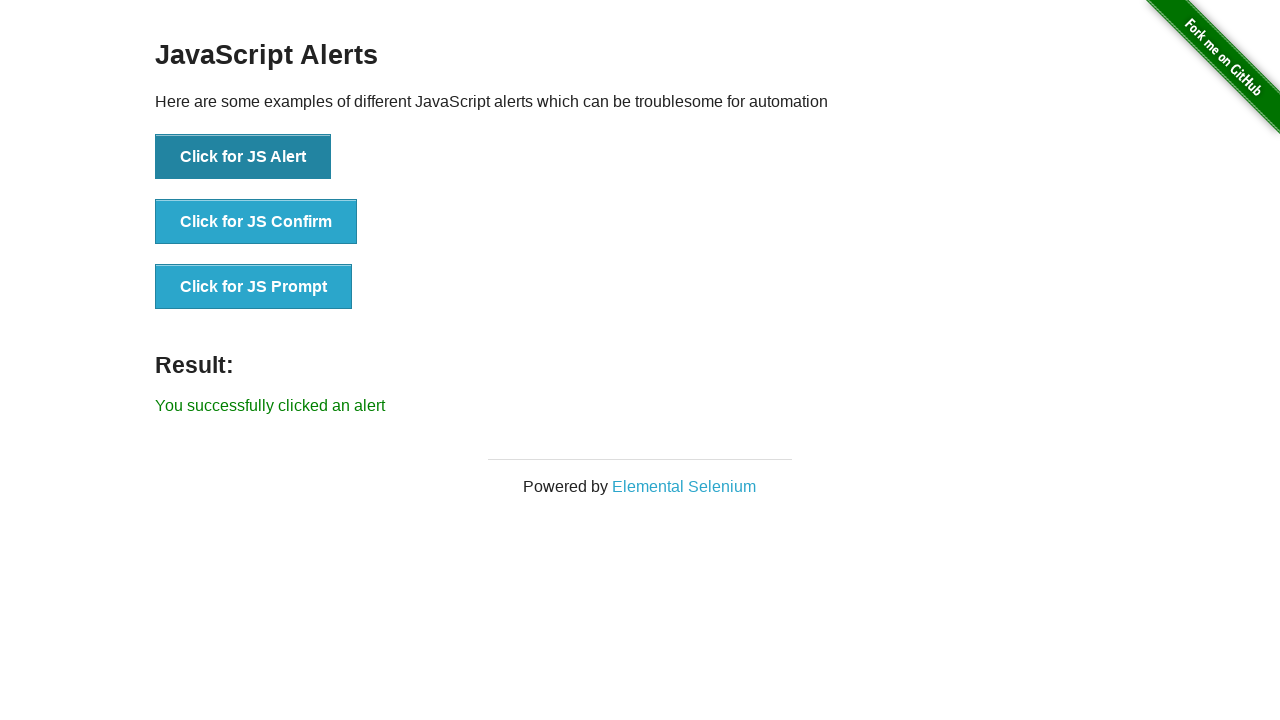